Tests verifying checkbox selection state on the Internet Herokuapp checkboxes page

Starting URL: https://the-internet.herokuapp.com/checkboxes

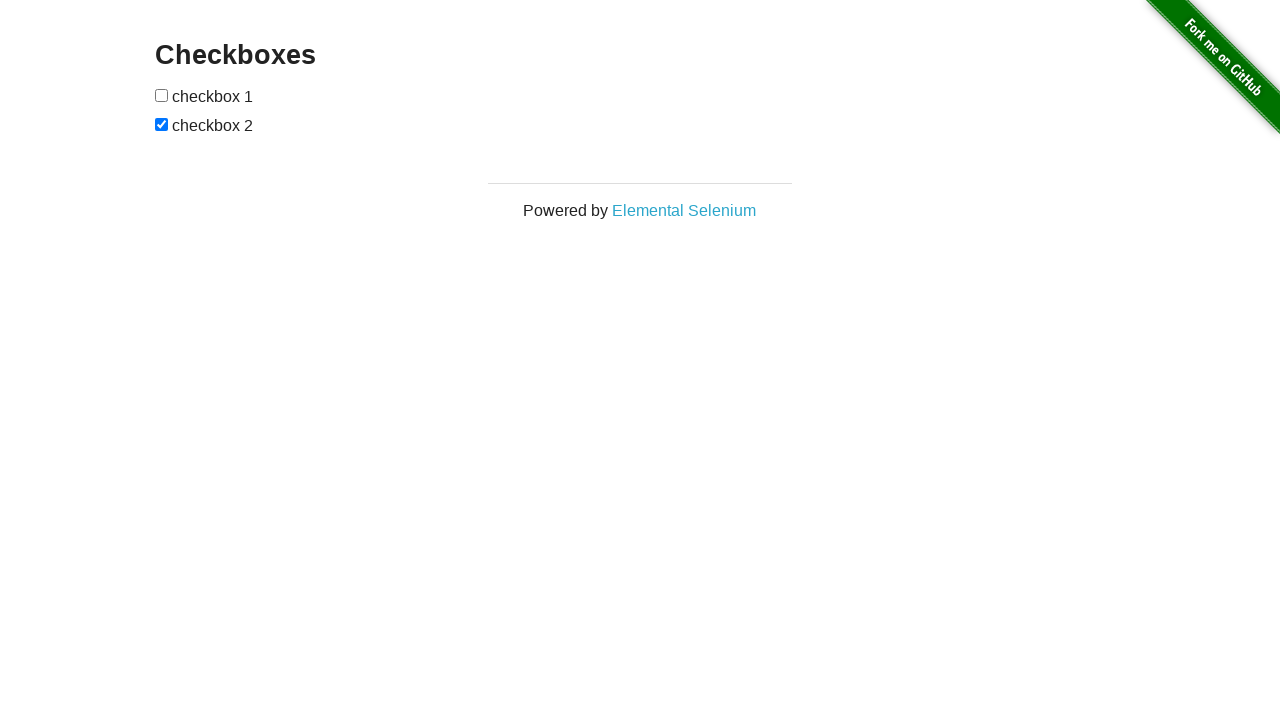

Waited for checkboxes to be visible on the page
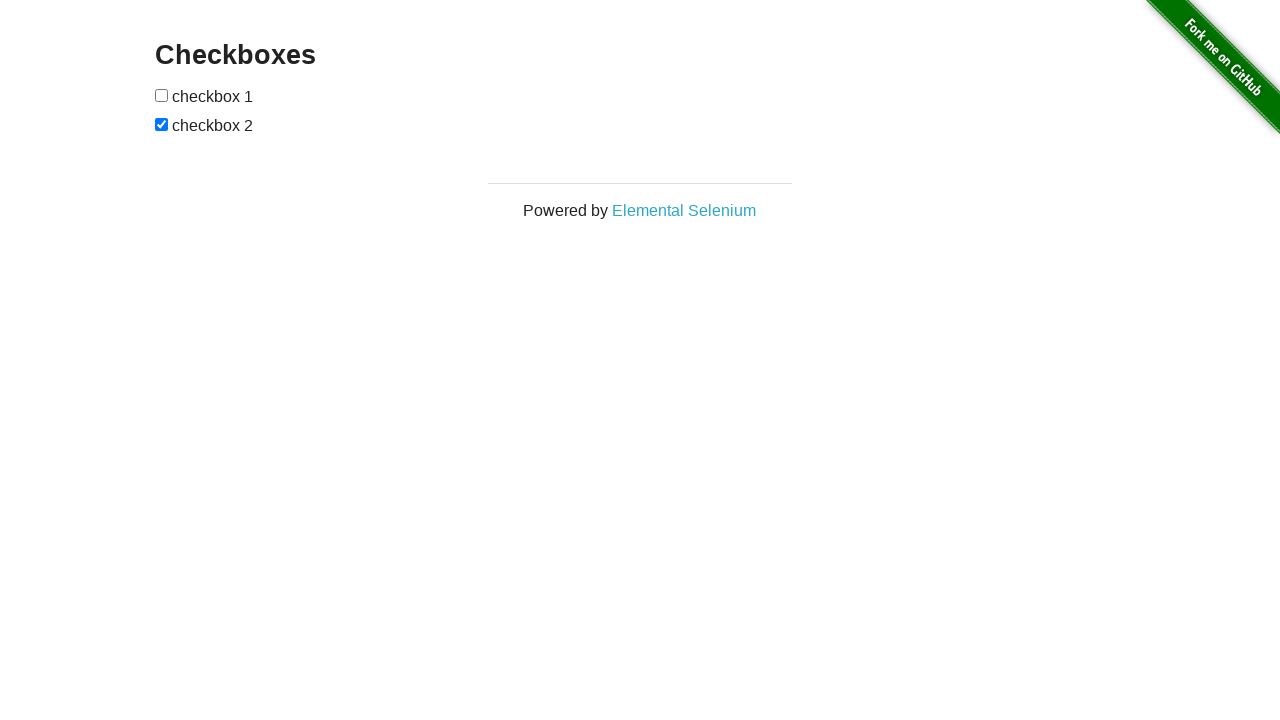

Clicked the first checkbox to change its selection state at (162, 95) on input[type='checkbox']:first-of-type
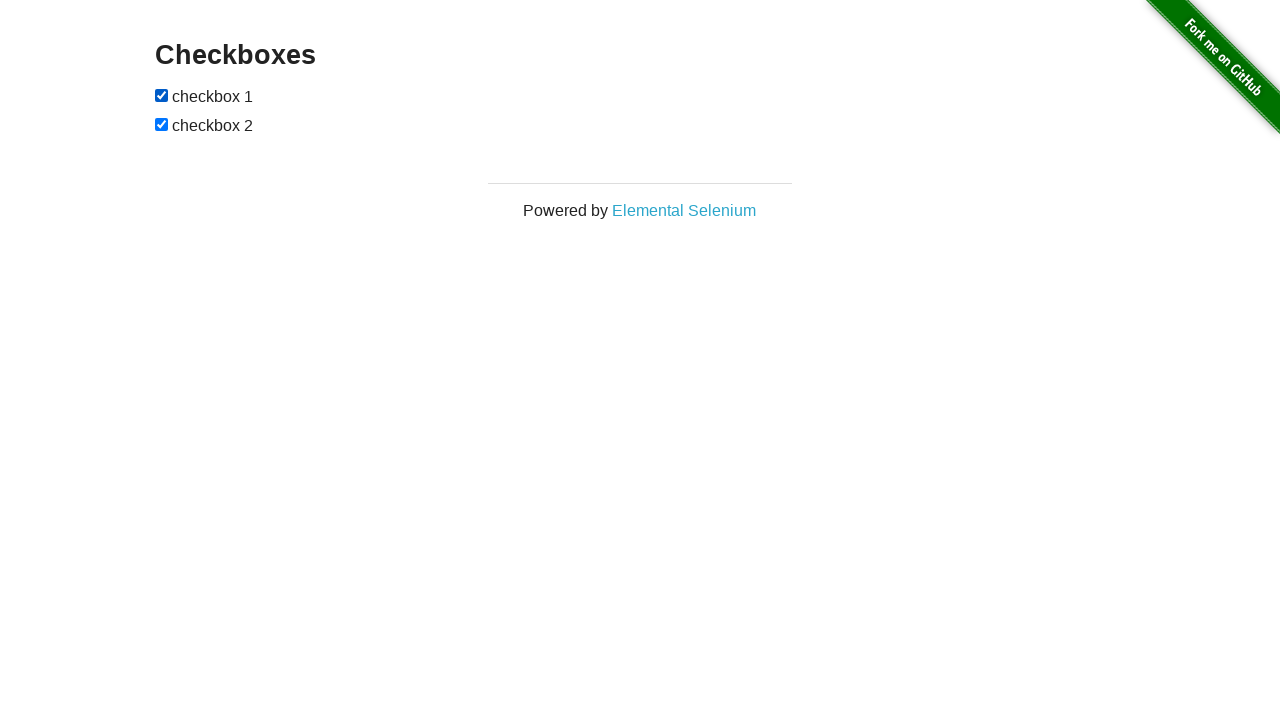

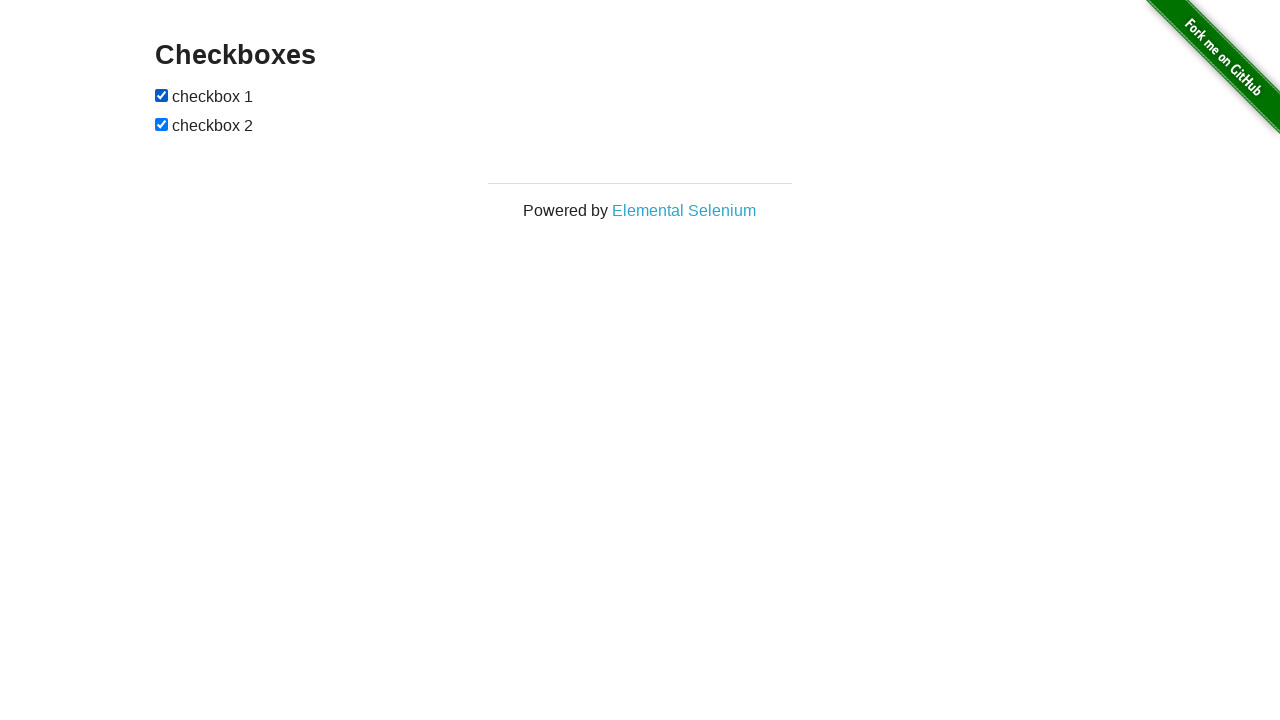